Tests the search functionality on a Selenium practice e-commerce site by typing 'ca' in the search box and verifying that 4 visible products are displayed as results.

Starting URL: https://rahulshettyacademy.com/seleniumPractise/#/

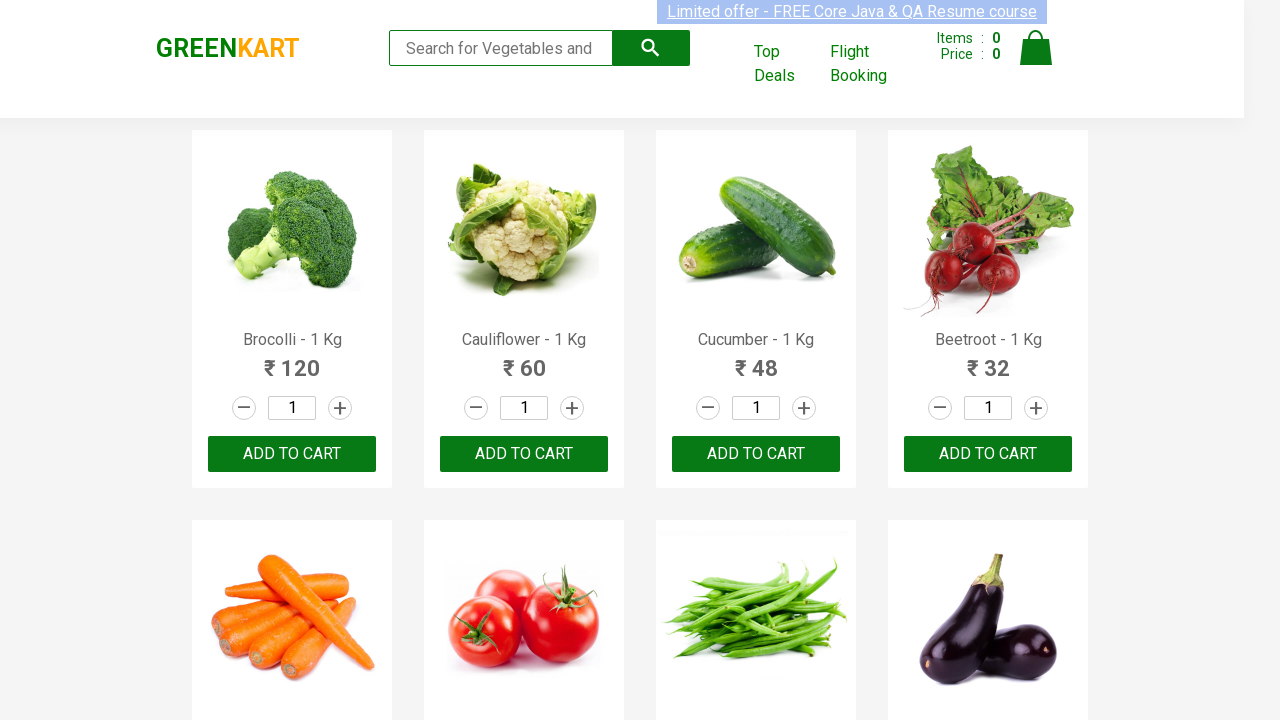

Typed 'ca' in the search box on .search-keyword
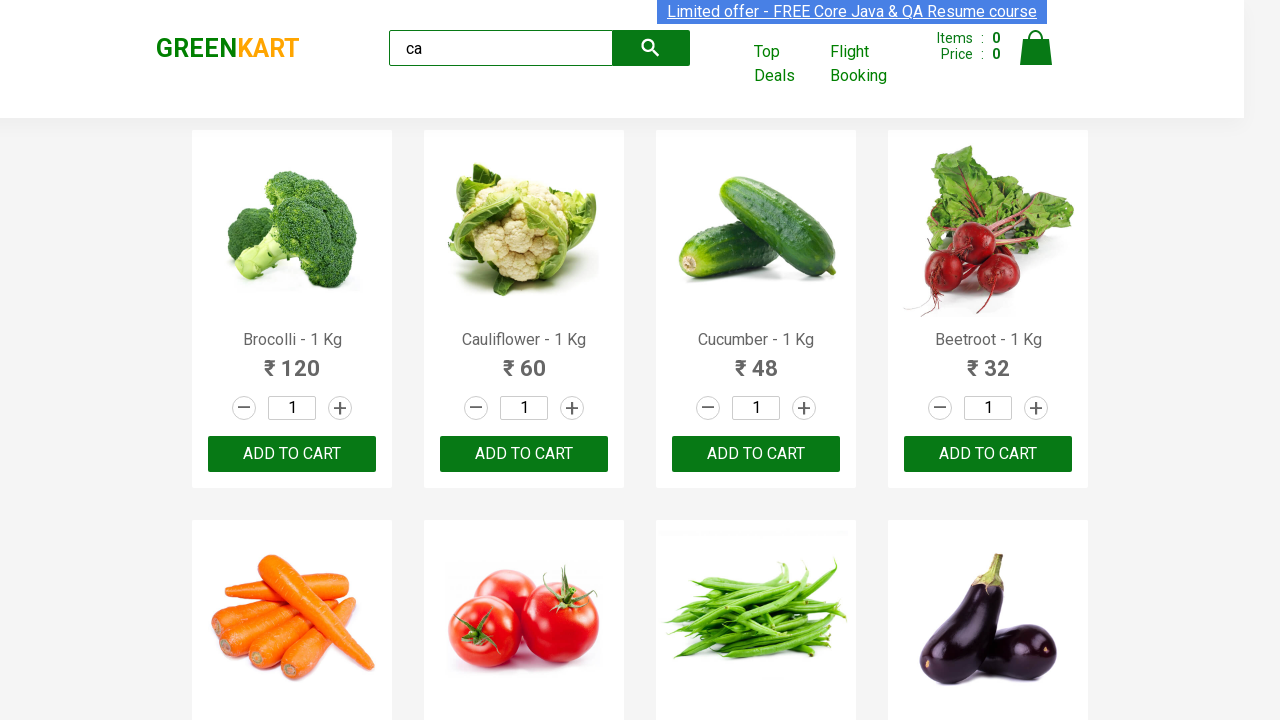

Waited 2 seconds for search results to filter
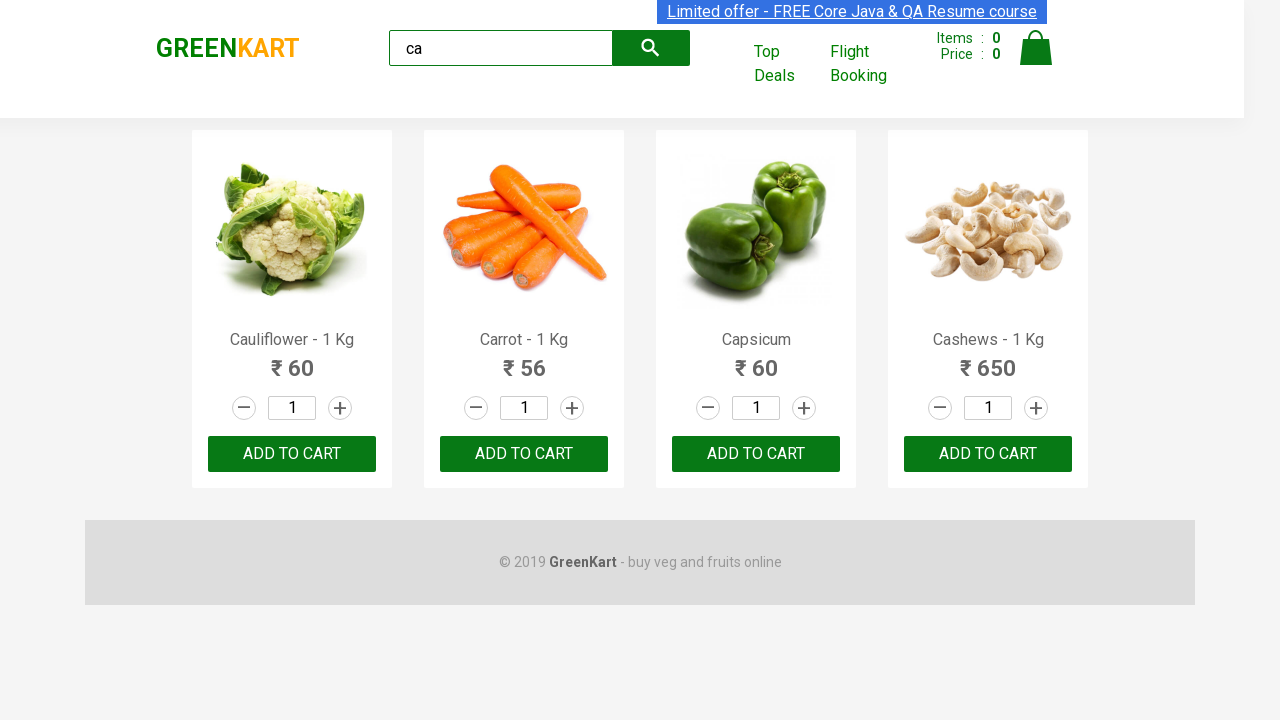

Located all visible products
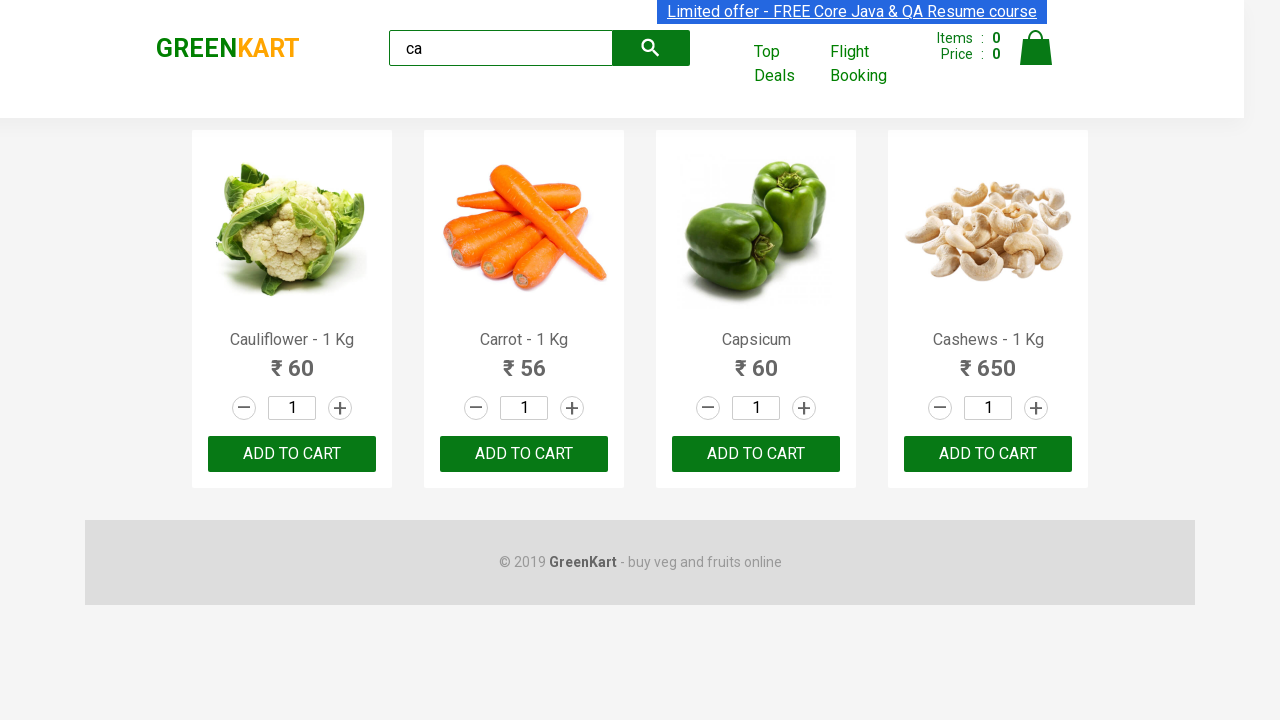

Verified that 4 visible products are displayed as search results
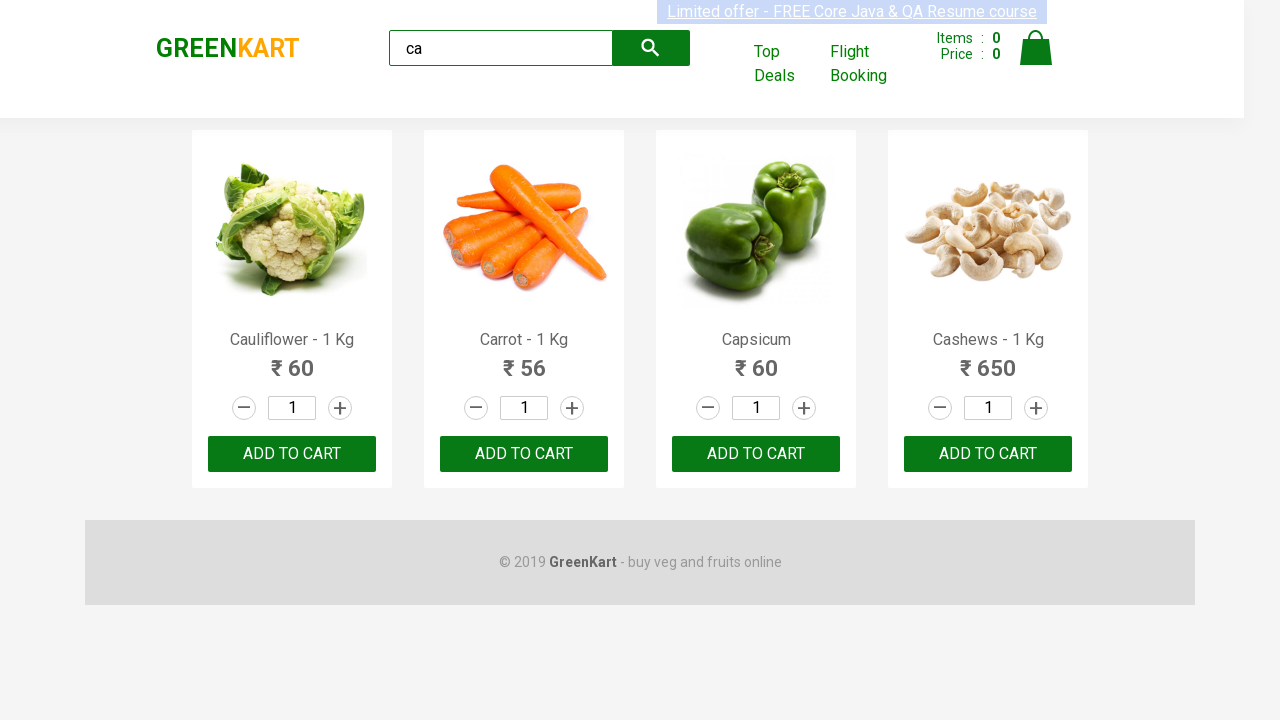

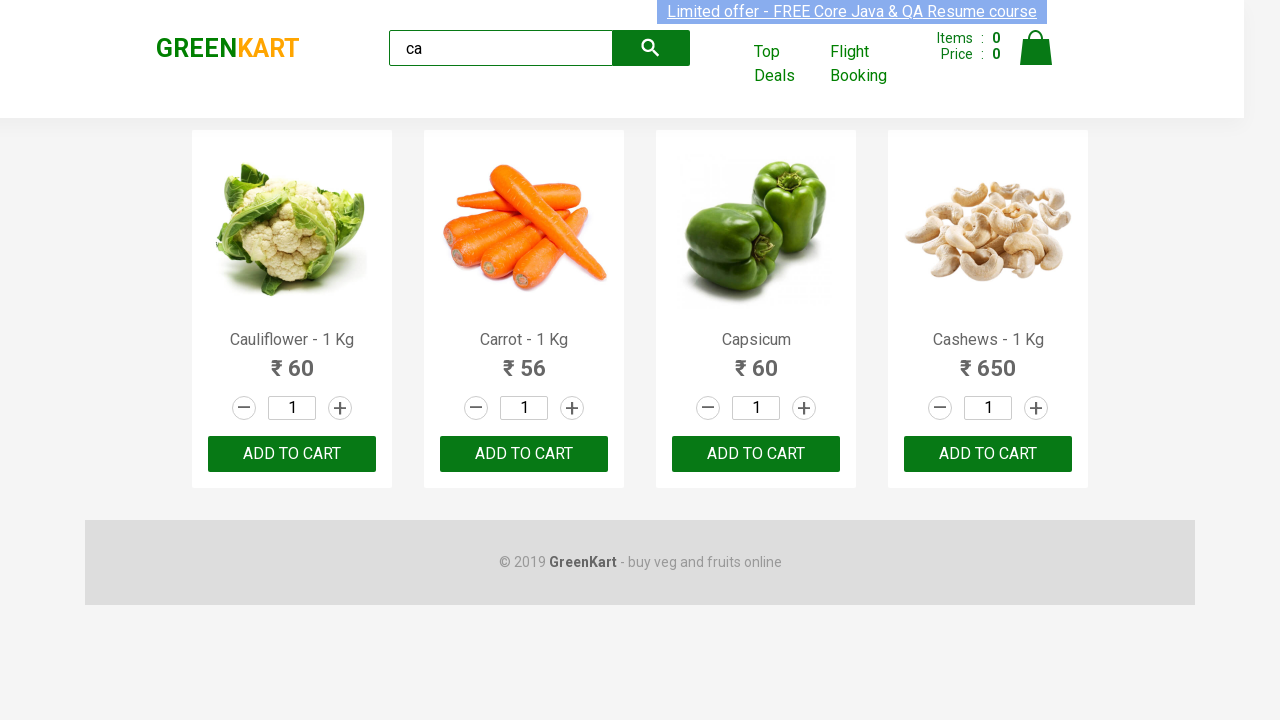